Tests drag and drop functionality by dragging a draggable element and dropping it onto a droppable target area

Starting URL: https://jqueryui.com/resources/demos/droppable/default.html

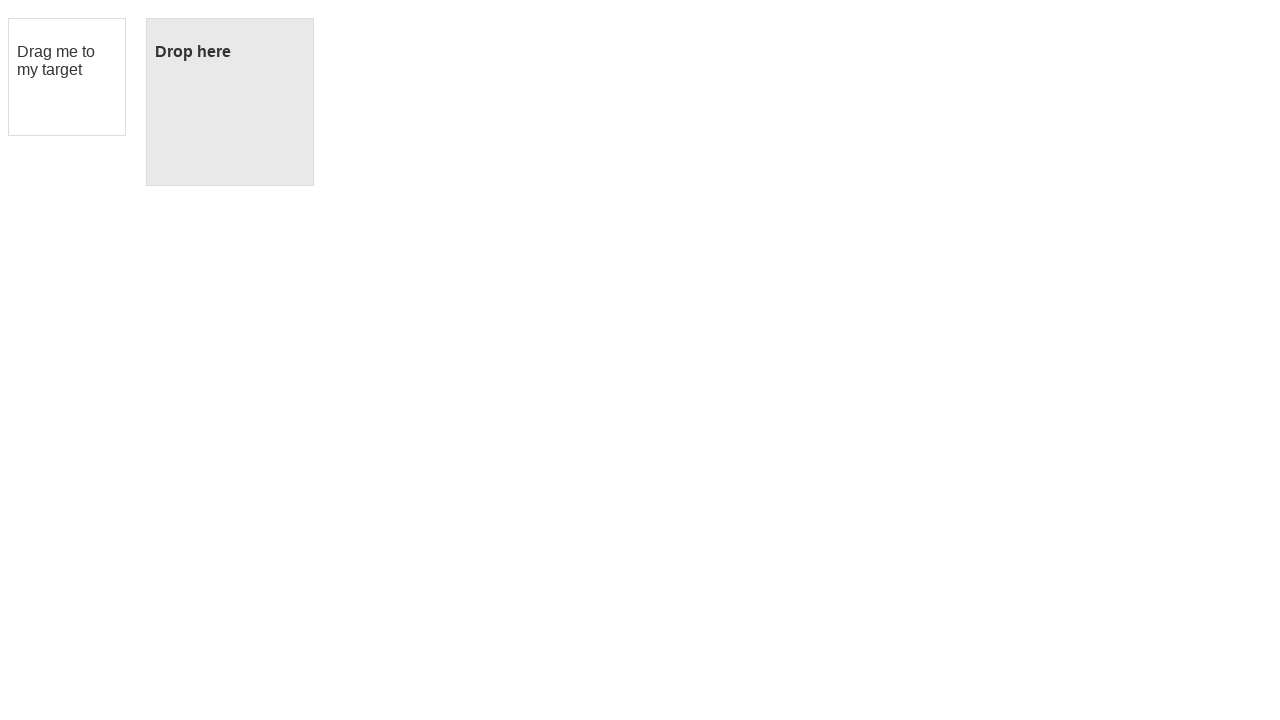

Located draggable source element with ID 'draggable'
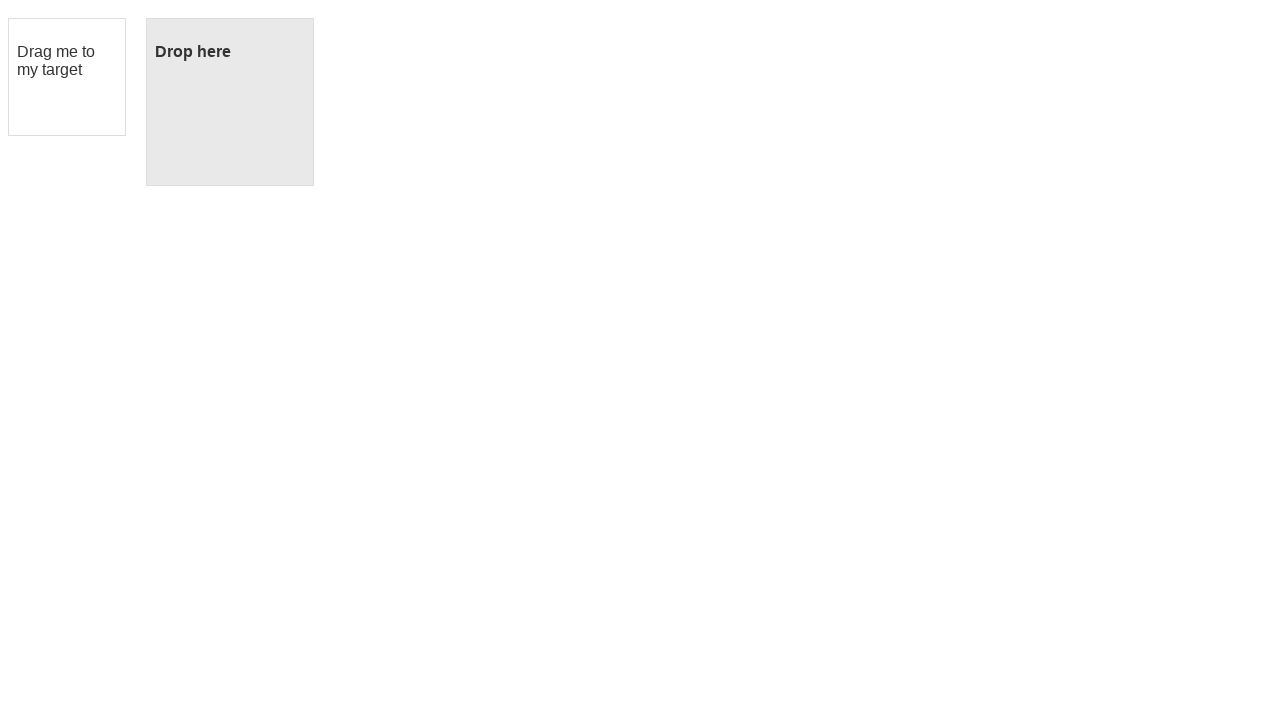

Located droppable destination element with ID 'droppable'
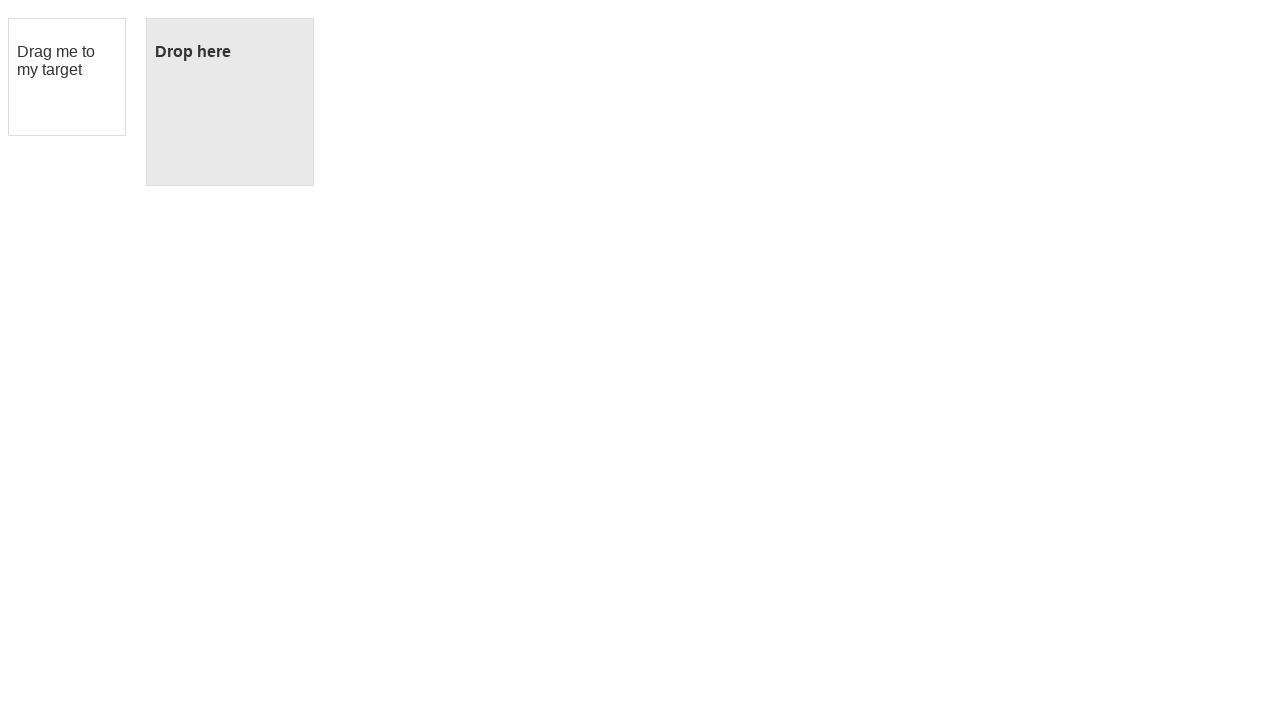

Dragged source element onto droppable target area at (230, 102)
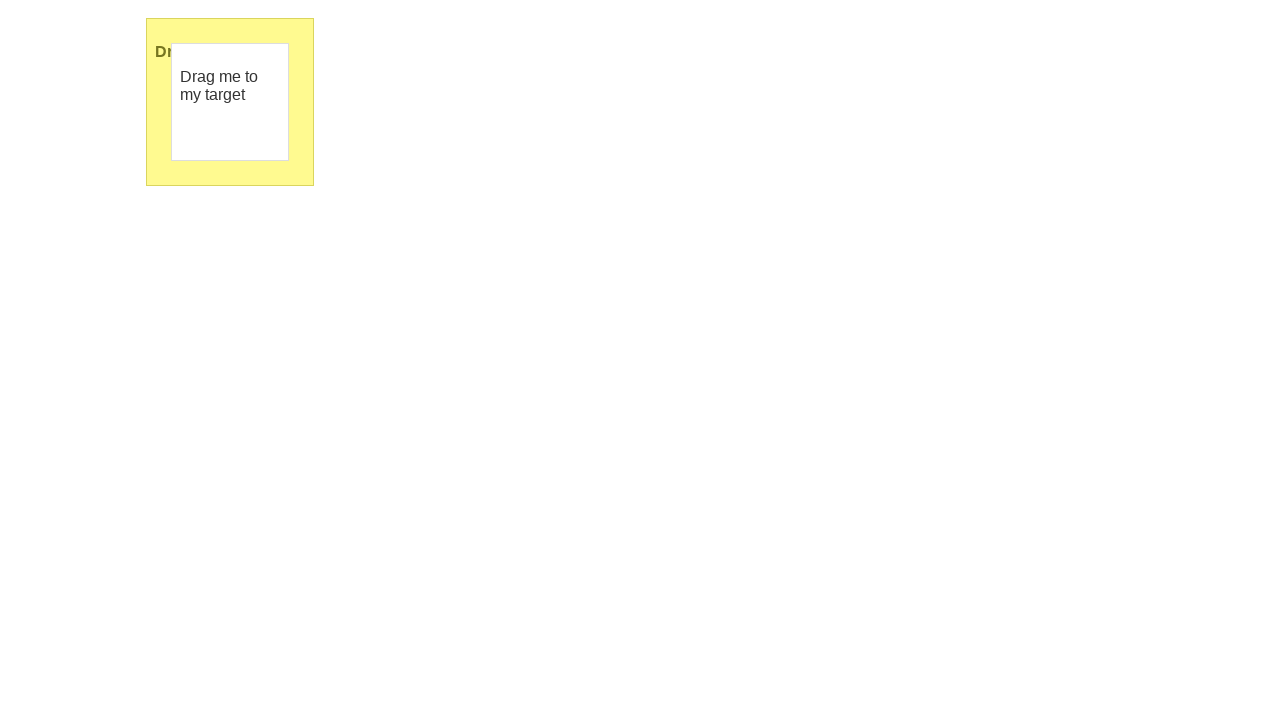

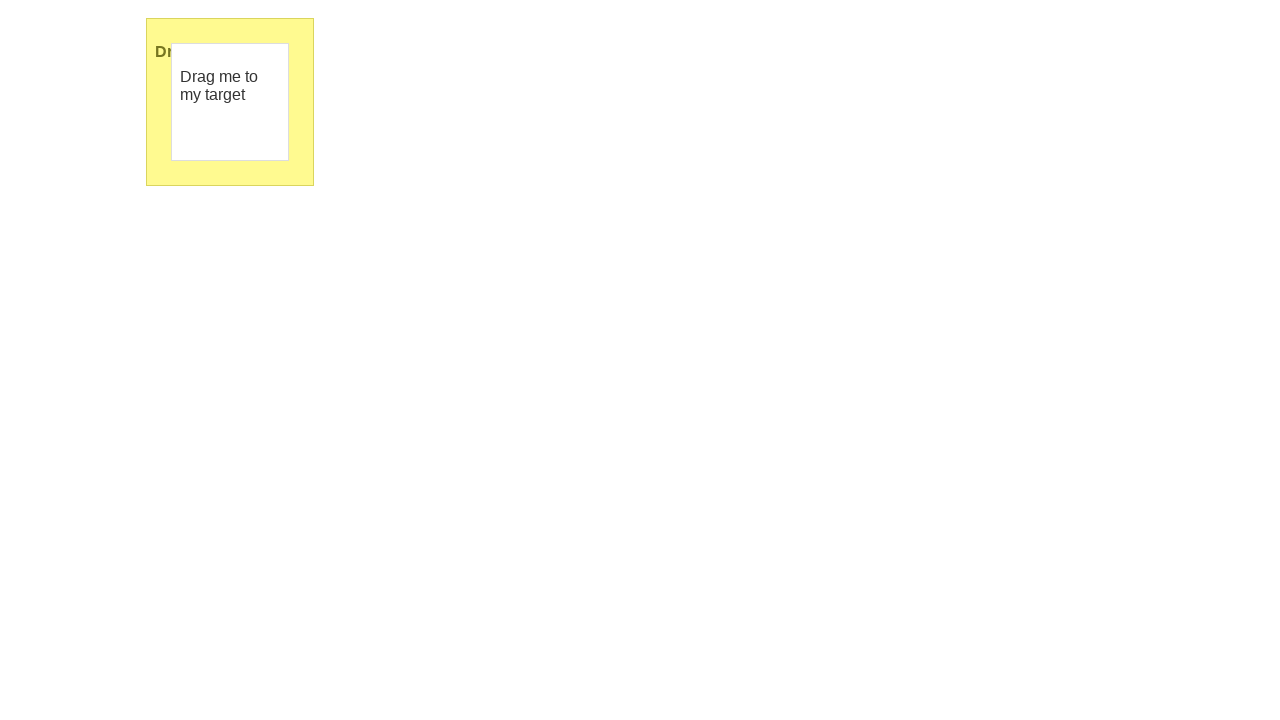